Navigates to a SHEIN India product category page and verifies that the Men's filter label with stock count is displayed on the page.

Starting URL: https://www.sheinindia.in/c/sverse-5939-37961?query=%3Arelevance%3Agenderfilter%3AMen&gridColumns=5&customerType=Existing&segmentIds=15%2C8%2C19&userClusterId=supervalue%7Cm1active%2Cactive%2Cfirstpurchaser%2Cmen%2Clowasp%2Cp_null&customertype=Existing

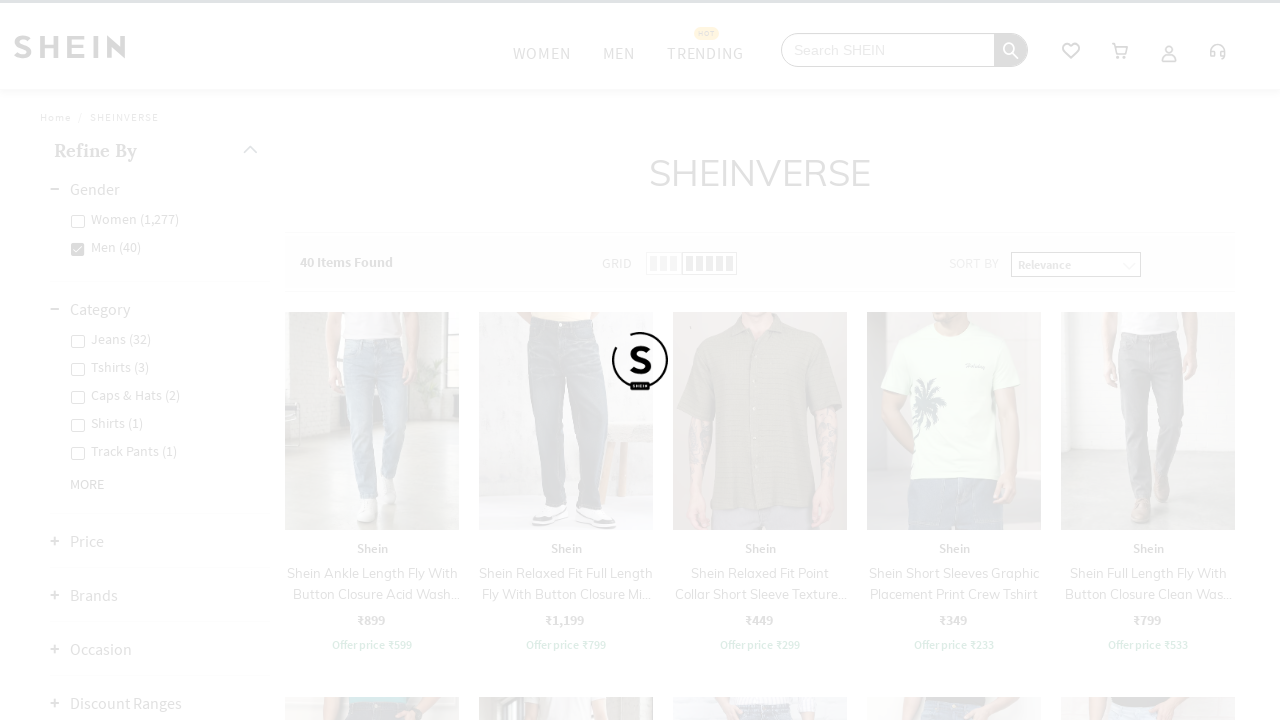

Waited for Men's filter label to be present on the page
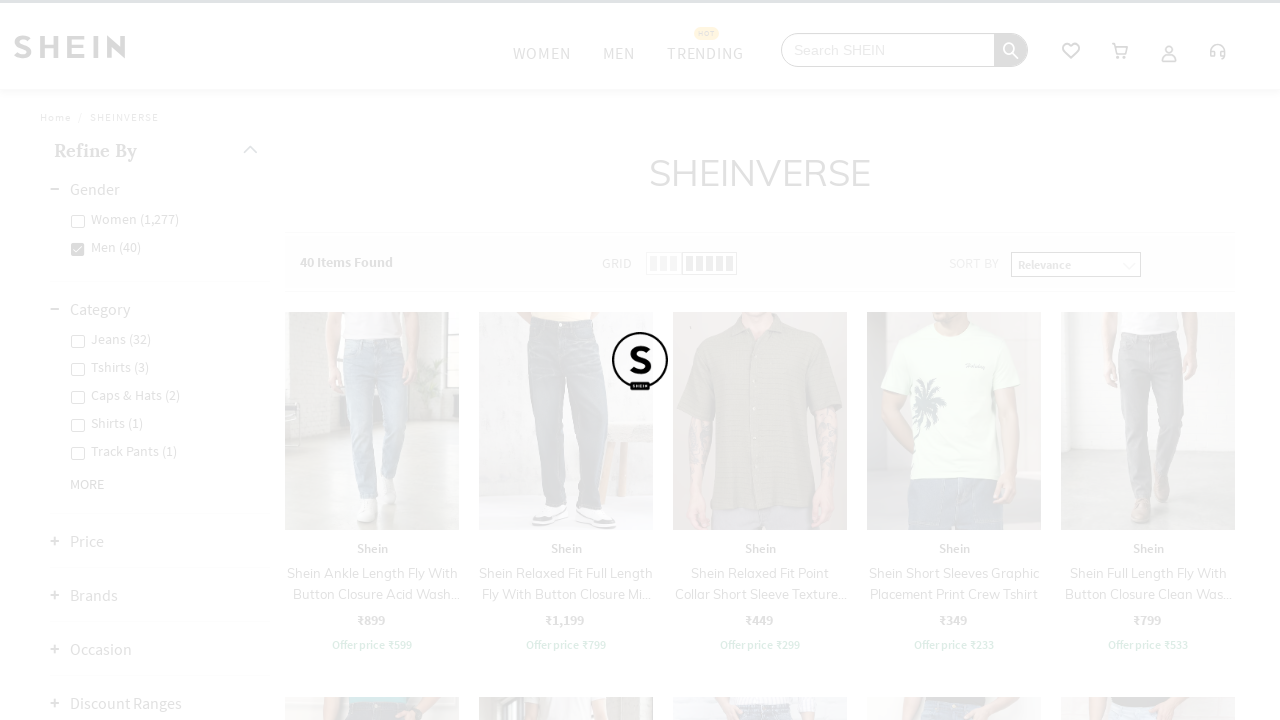

Located the Men's filter label element
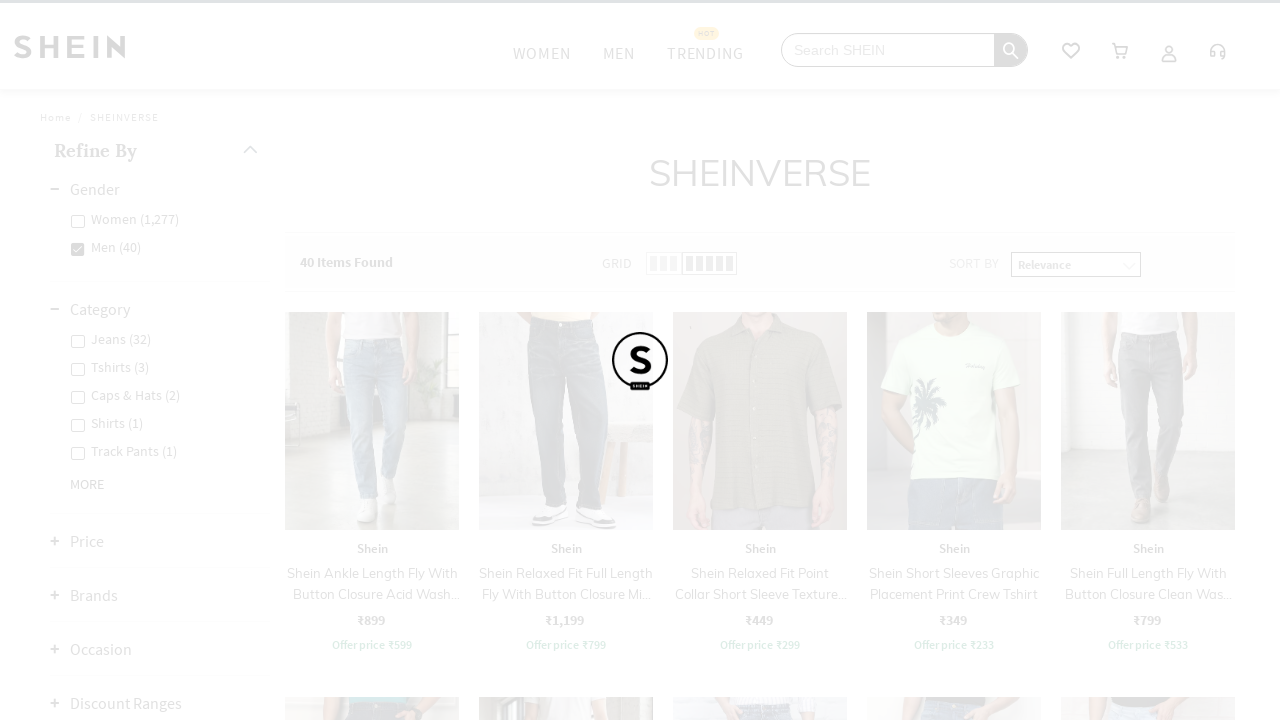

Men's filter label is now visible on the page
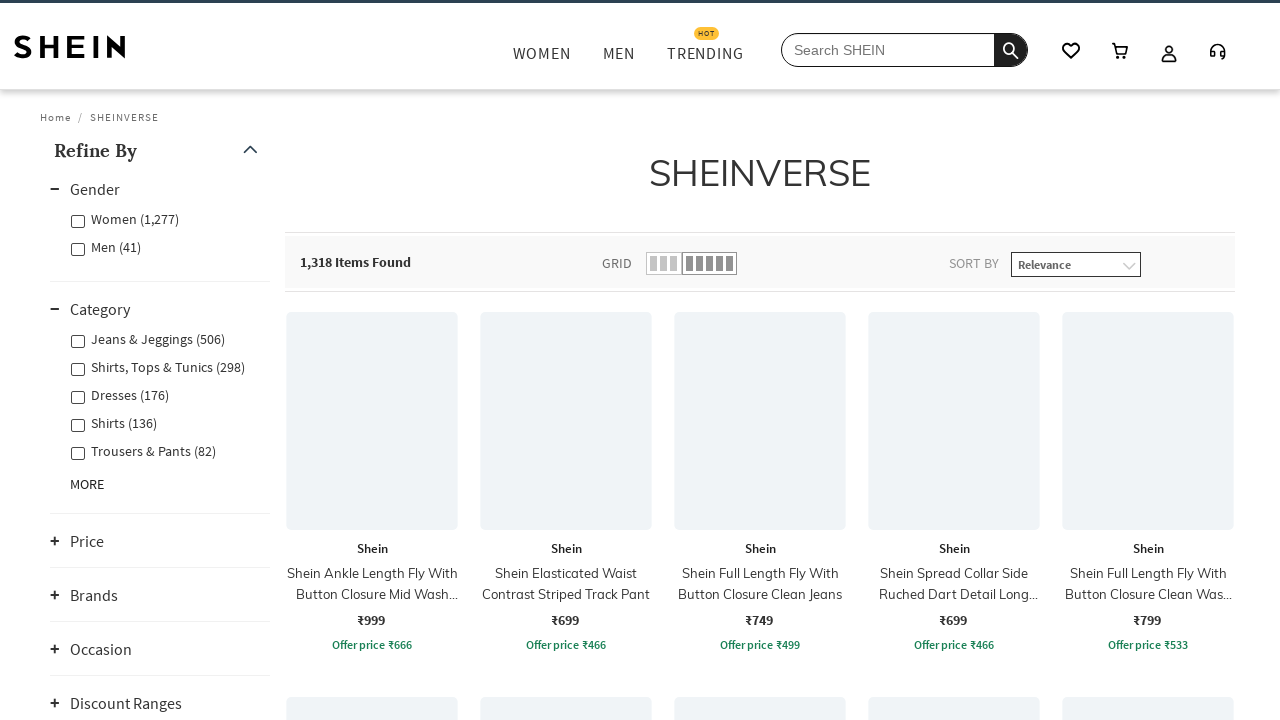

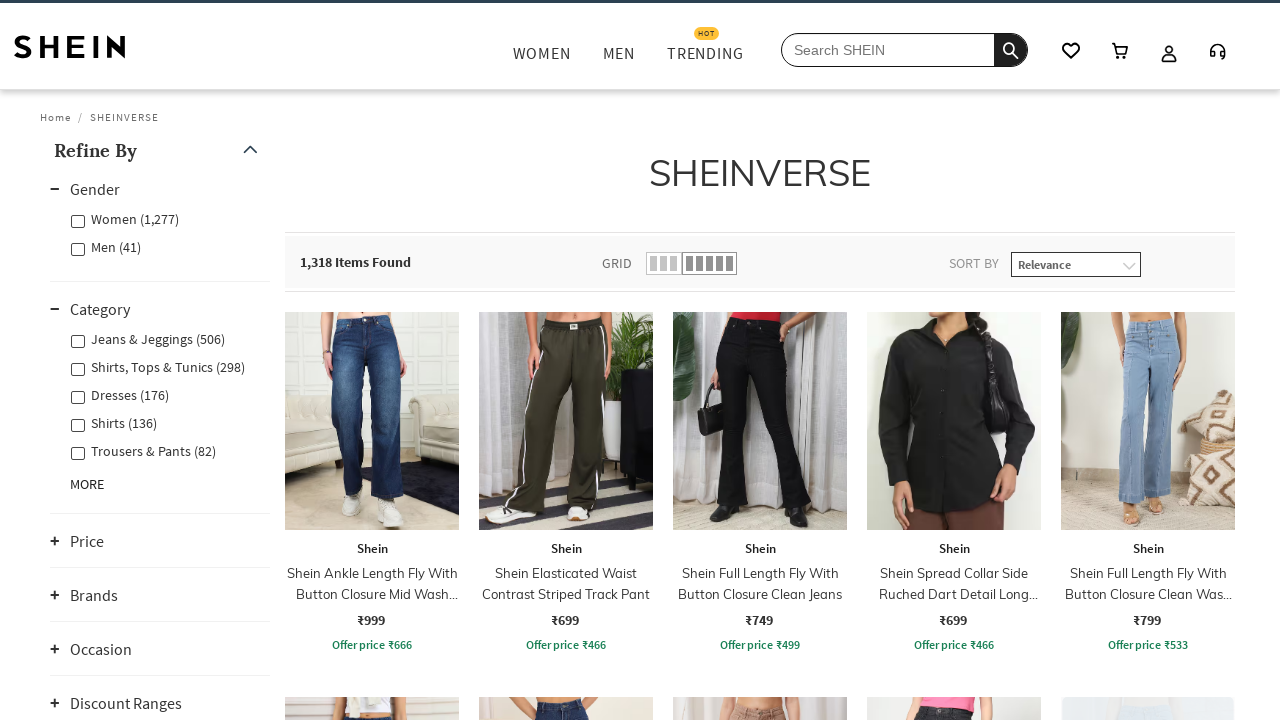